Tests navigation to the Playwright website and clicking the "Get Started" link to verify basic page navigation functionality

Starting URL: https://playwright.dev/

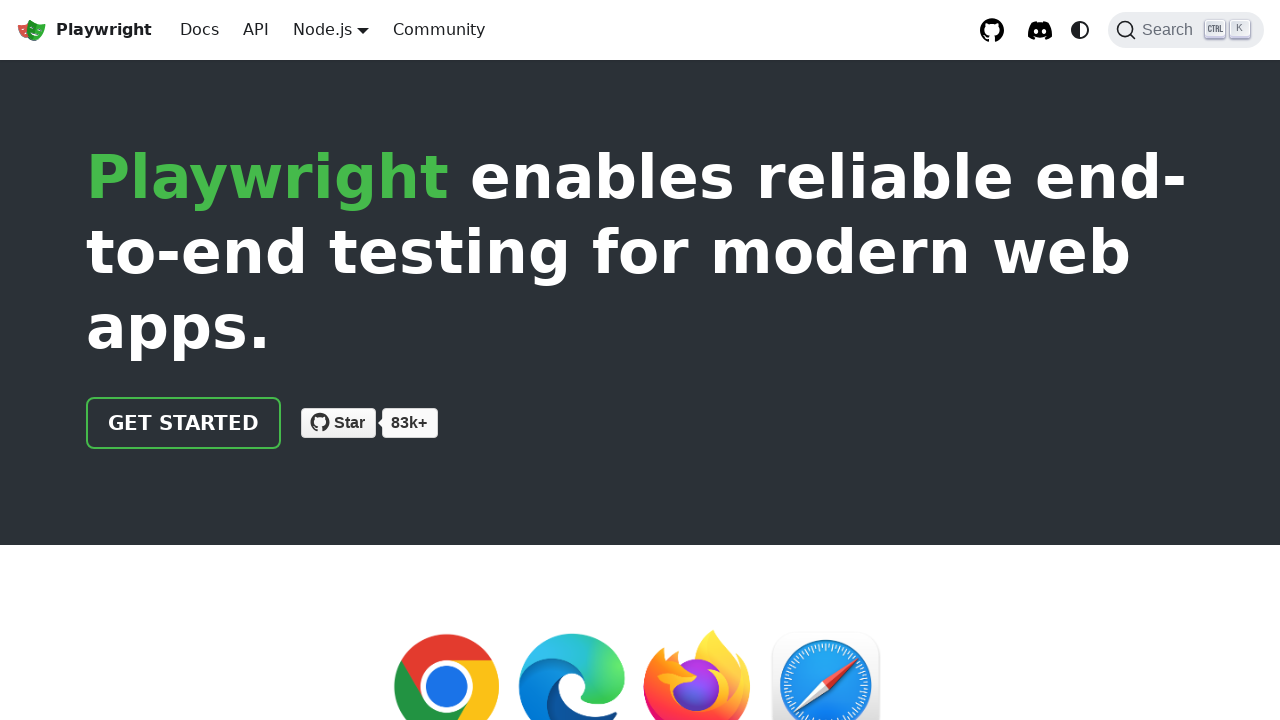

Waited for page to load (domcontentloaded) on Playwright website
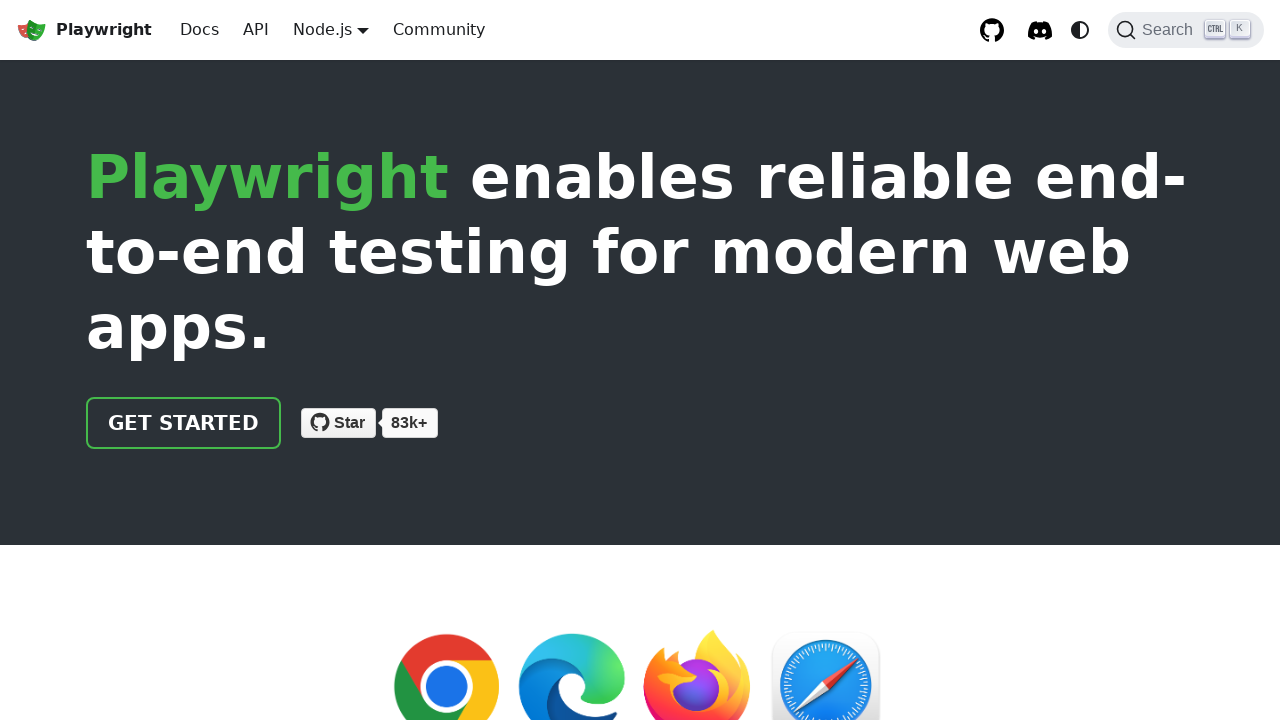

Clicked the 'Get Started' link at (184, 423) on internal:text="Get Started"i
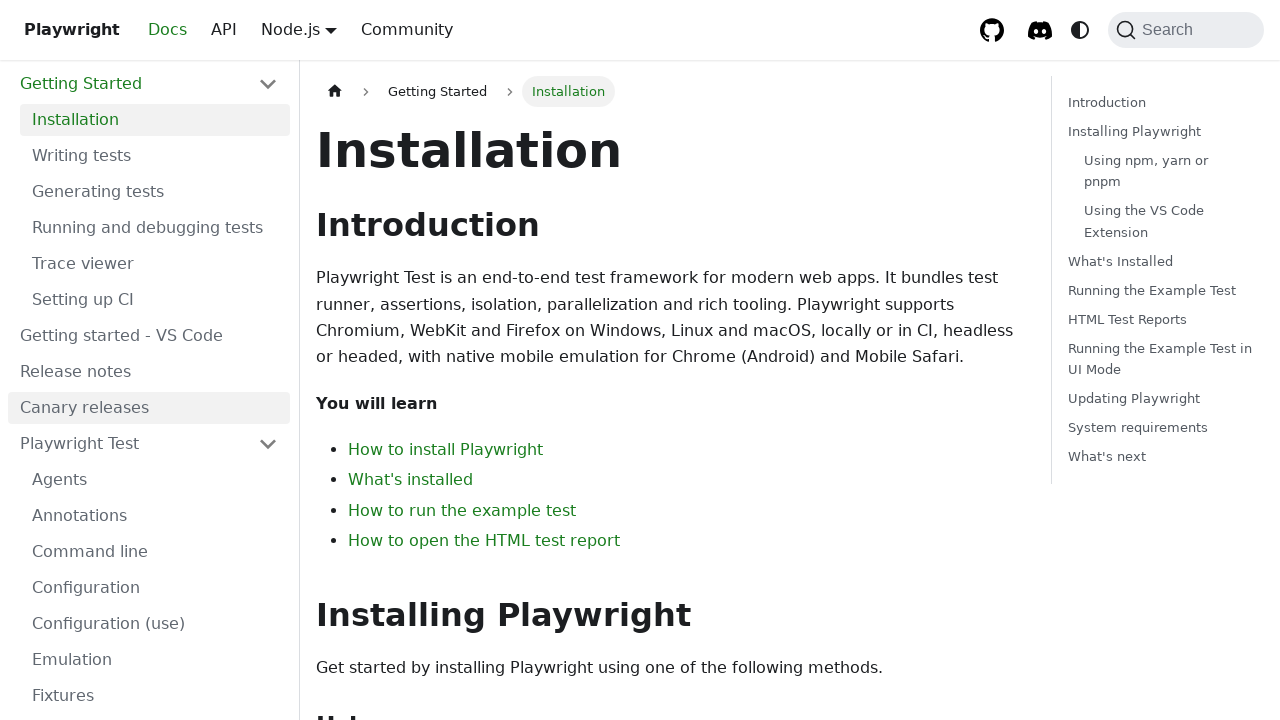

Waited for navigation to complete after clicking 'Get Started'
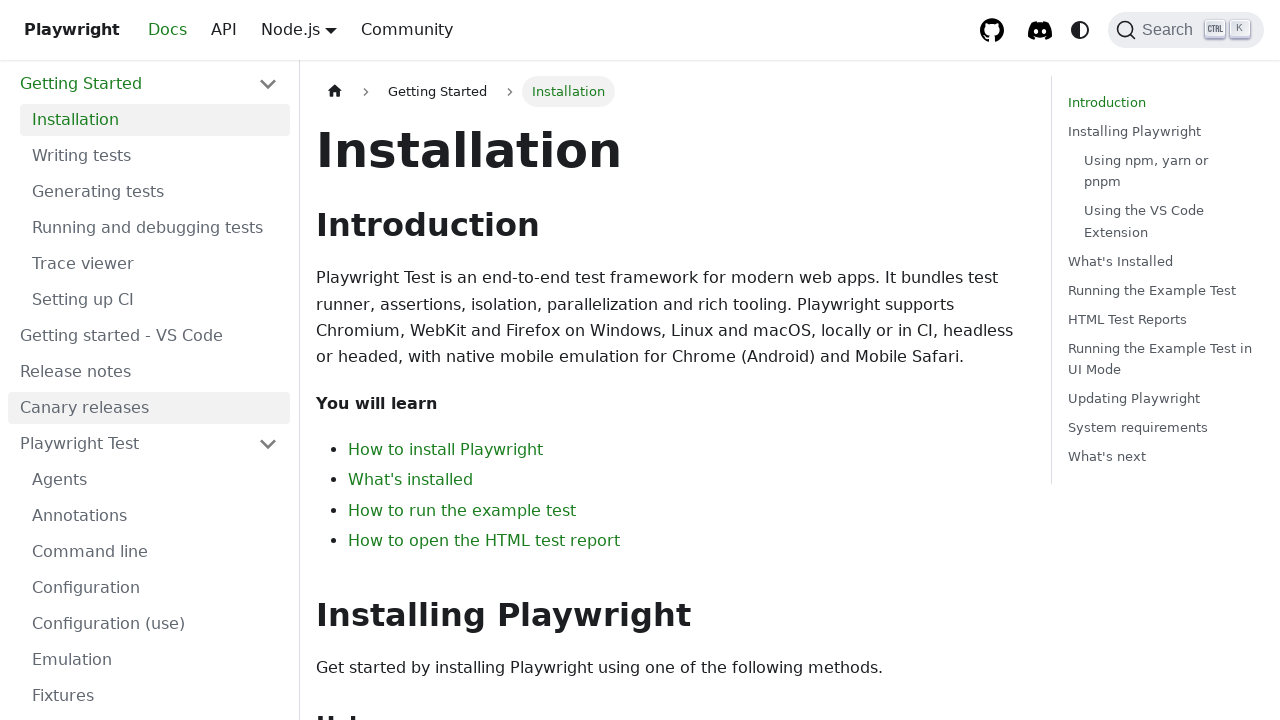

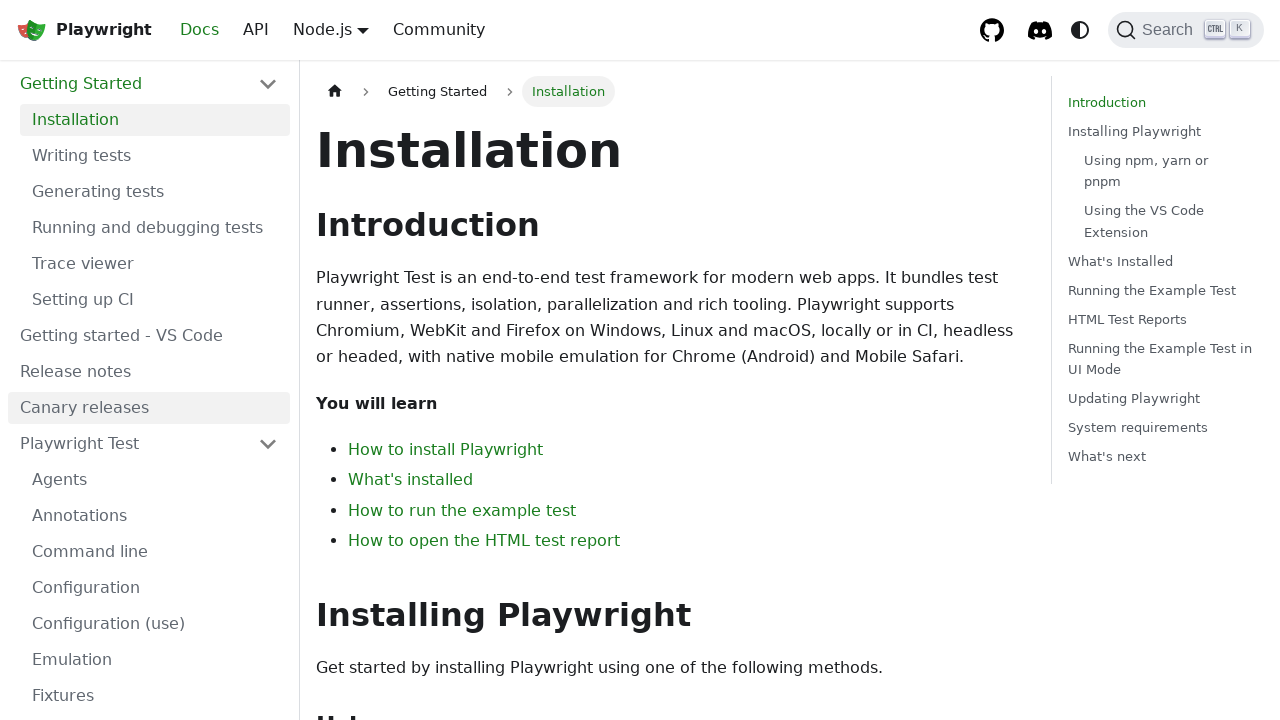